Tests the toggle functionality of a hamburger menu on mobile screens

Starting URL: https://www.demoblaze.com/index.html

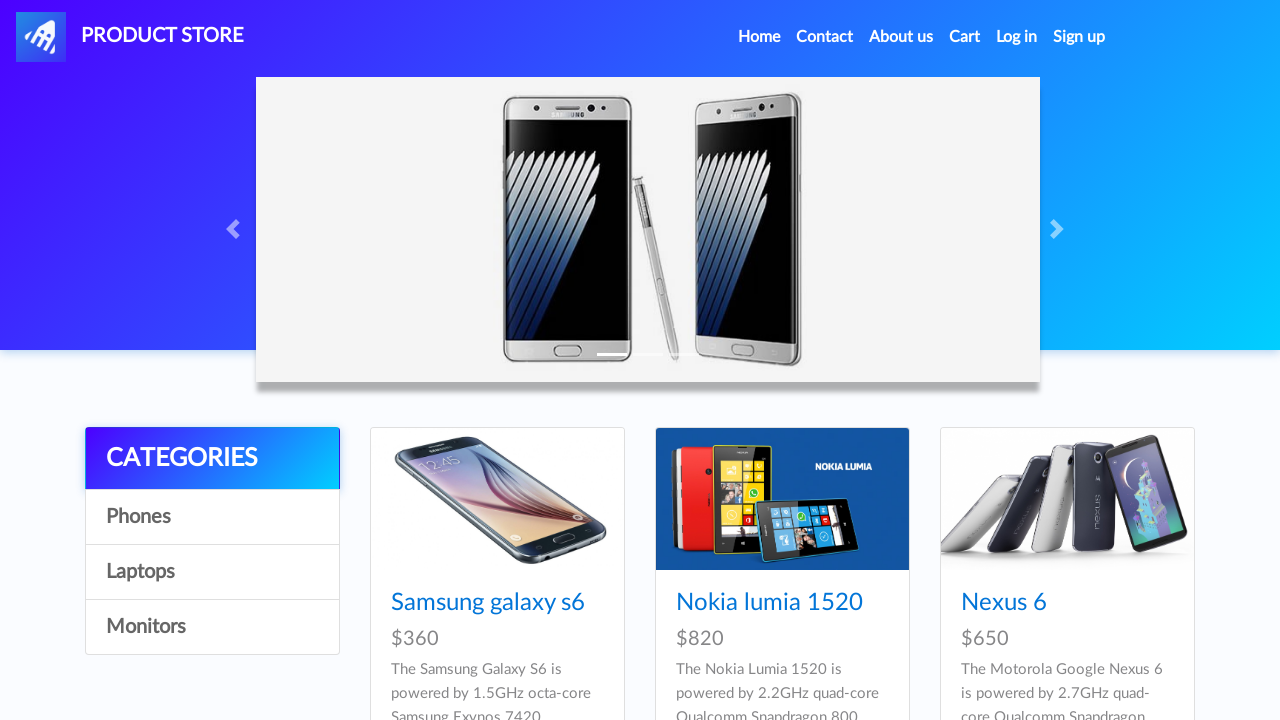

Set viewport to mobile size (375x667)
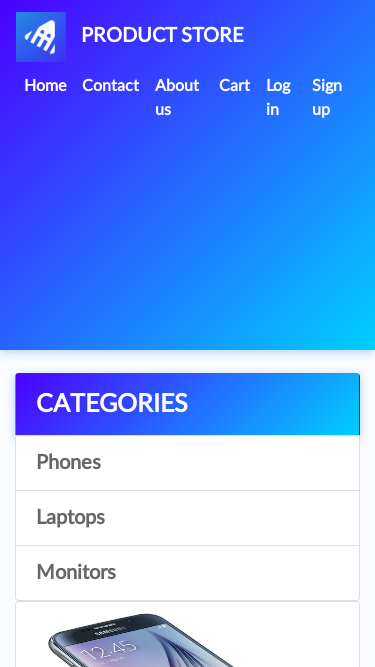

Navbar toggler is visible on mobile viewport
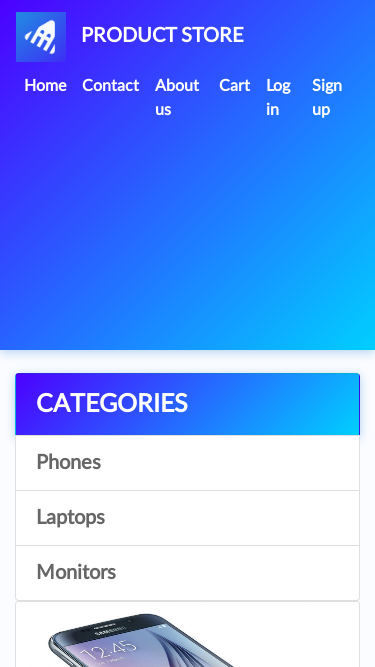

Clicked navbar toggler to open hamburger menu at (331, 28) on .navbar-toggler
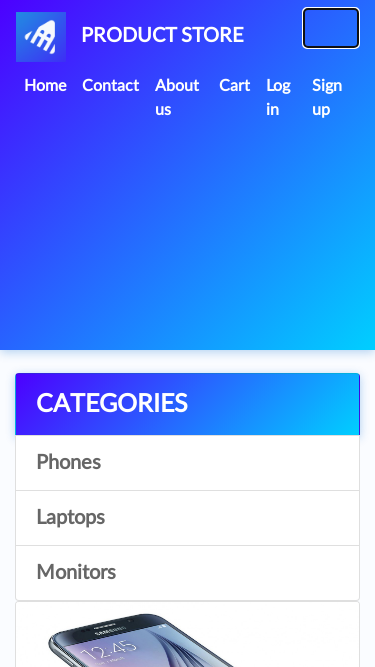

Clicked navbar toggler again to close hamburger menu at (331, 28) on .navbar-toggler
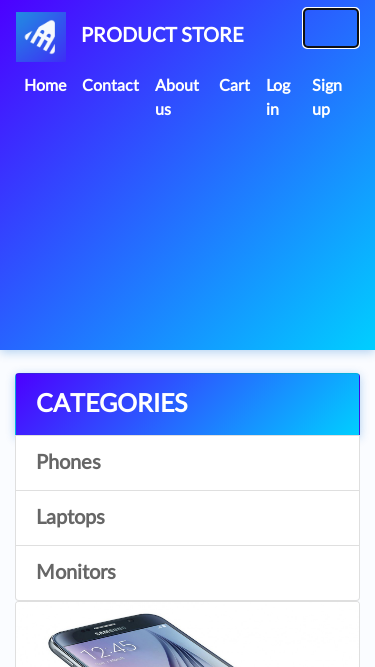

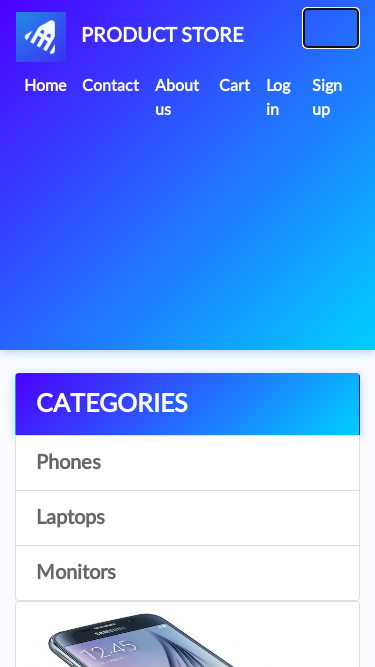